Tests that clicking Clear completed removes completed items from the list

Starting URL: https://demo.playwright.dev/todomvc

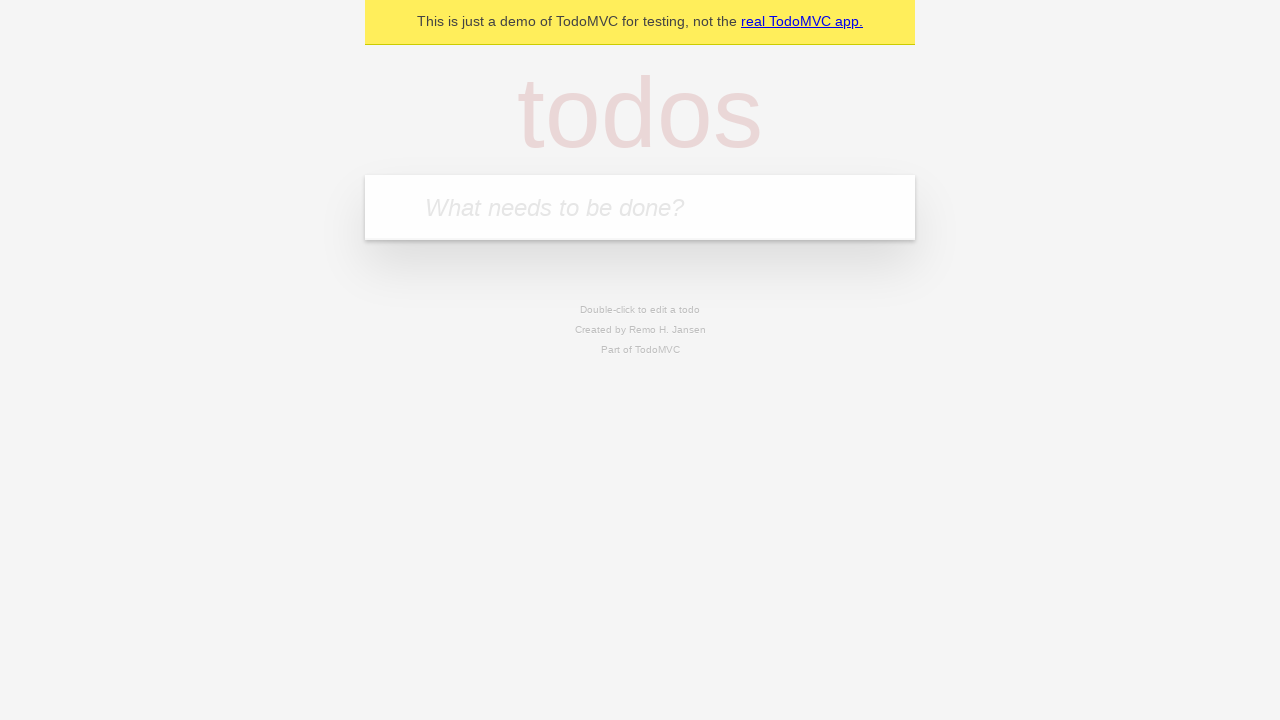

Filled todo input with 'buy some cheese' on internal:attr=[placeholder="What needs to be done?"i]
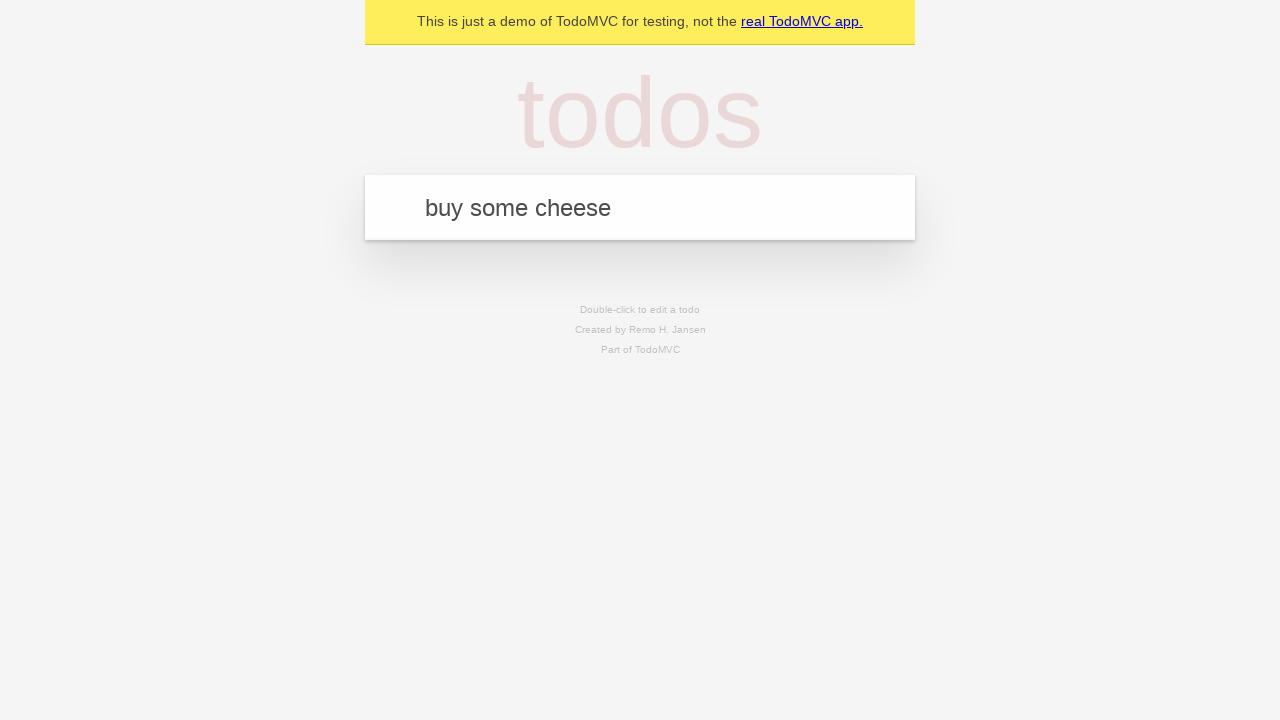

Pressed Enter to create first todo on internal:attr=[placeholder="What needs to be done?"i]
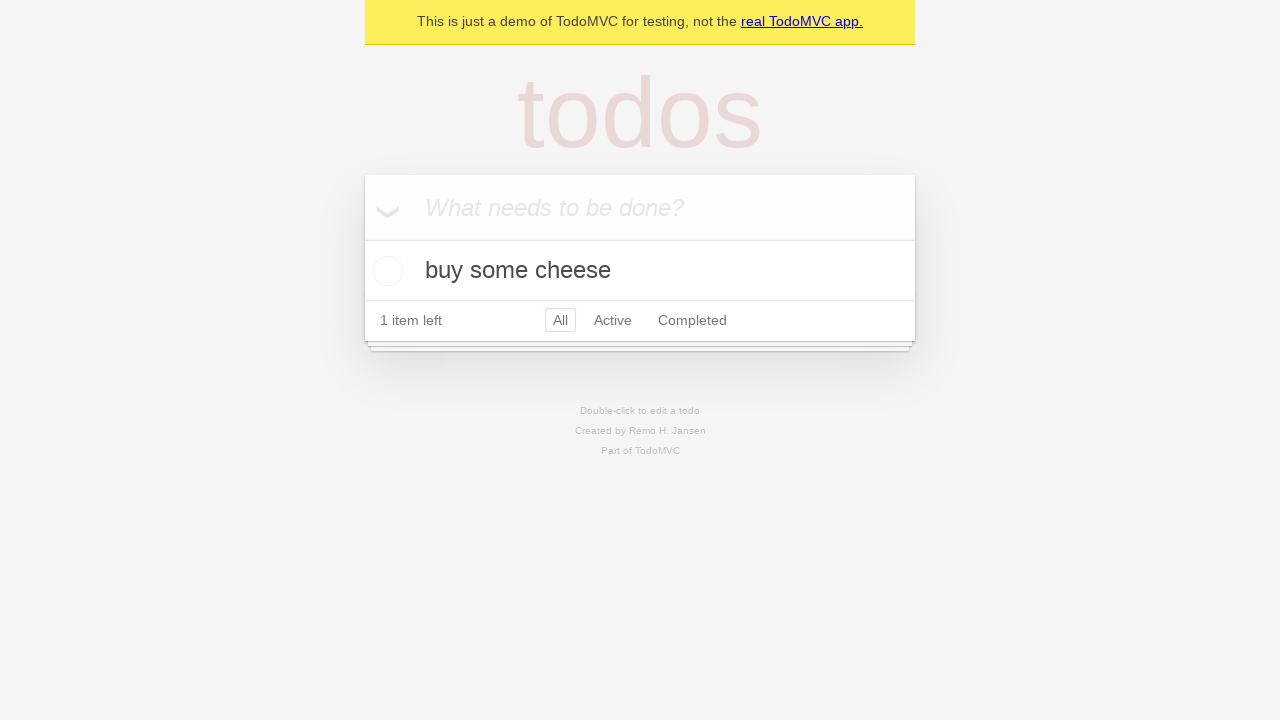

Filled todo input with 'feed the cat' on internal:attr=[placeholder="What needs to be done?"i]
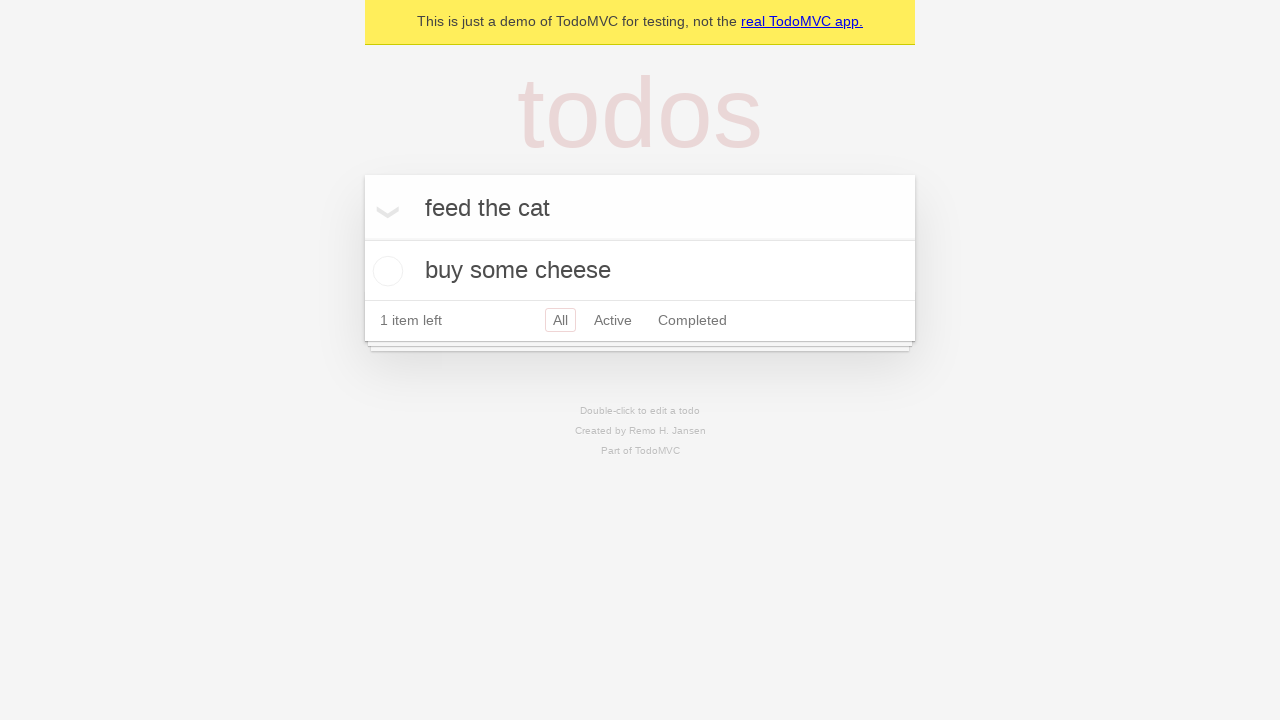

Pressed Enter to create second todo on internal:attr=[placeholder="What needs to be done?"i]
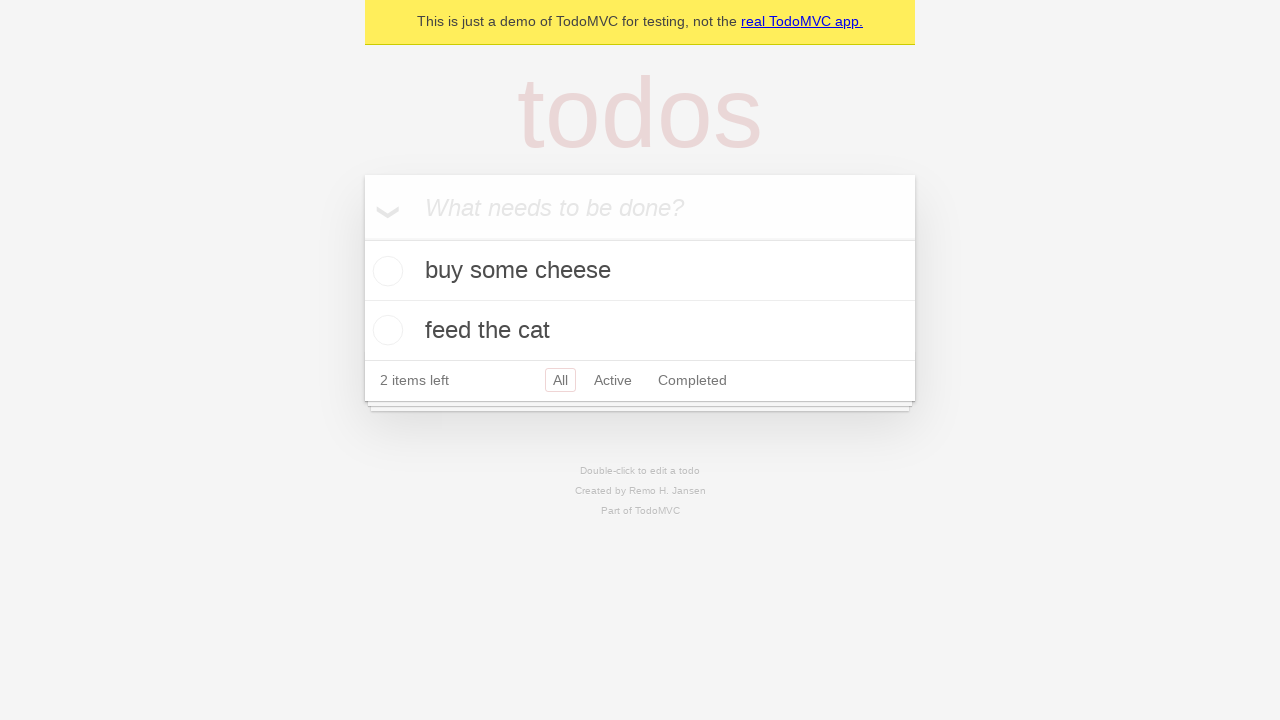

Filled todo input with 'book a doctors appointment' on internal:attr=[placeholder="What needs to be done?"i]
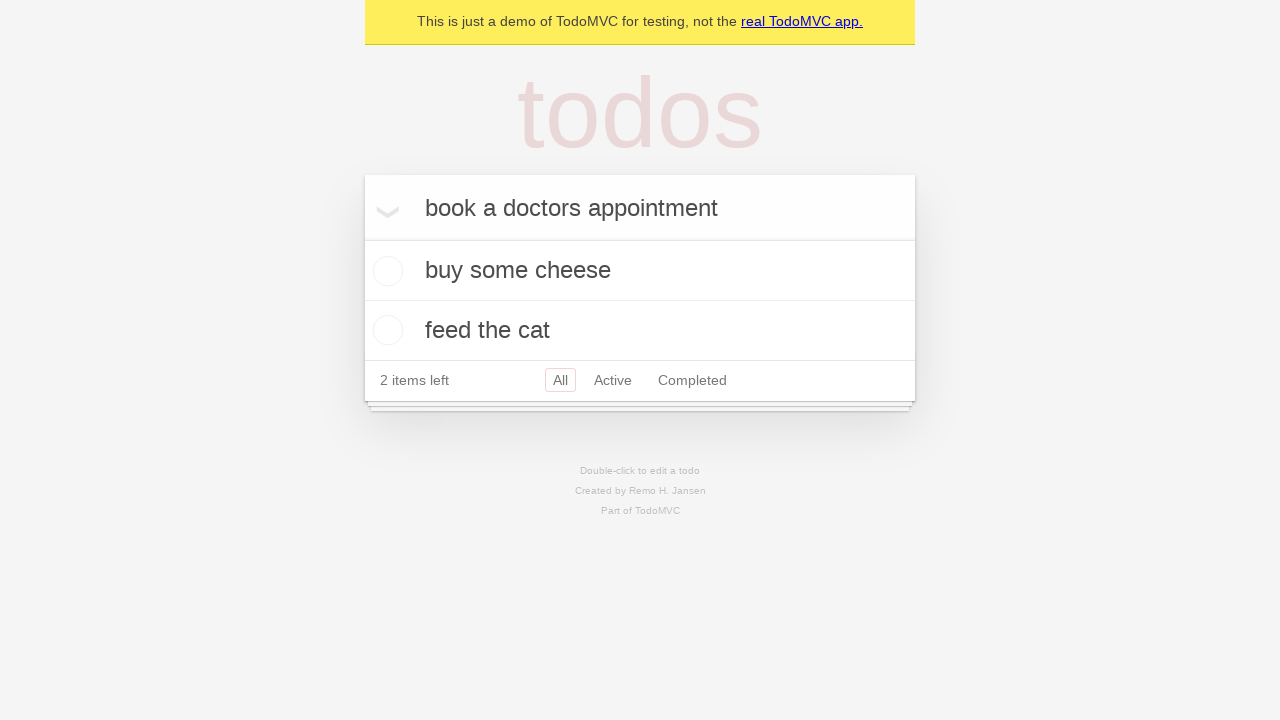

Pressed Enter to create third todo on internal:attr=[placeholder="What needs to be done?"i]
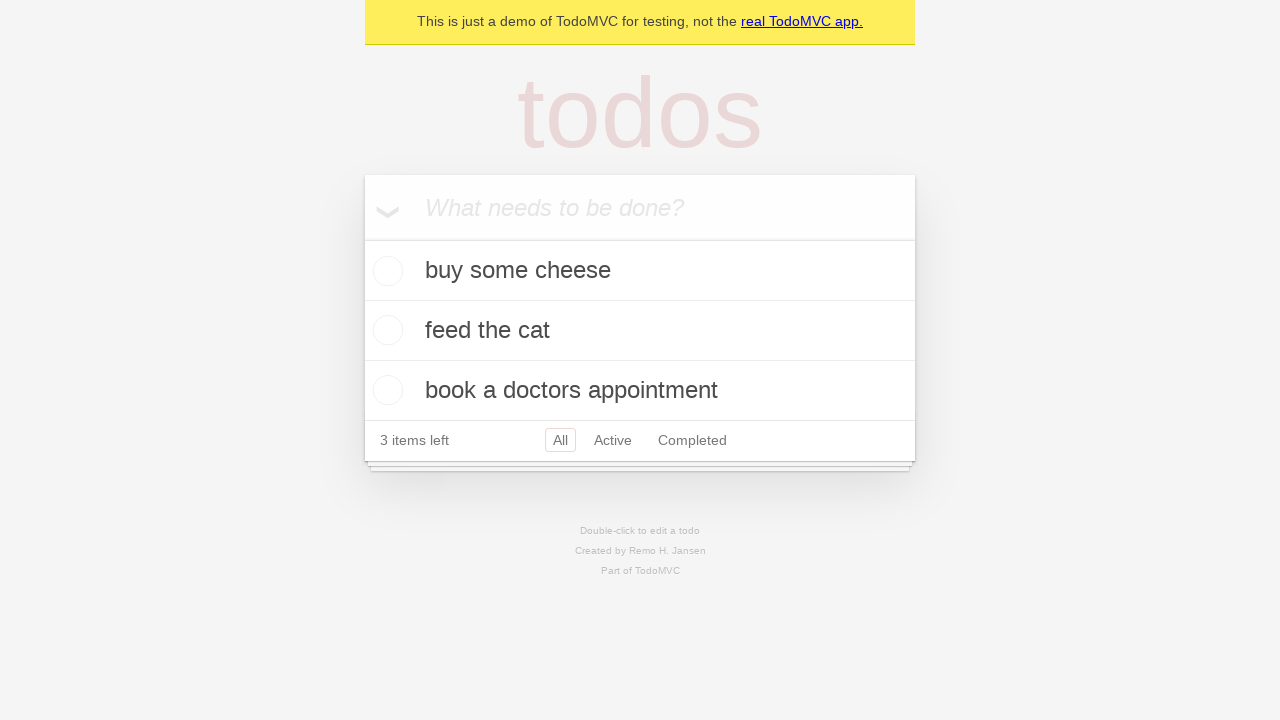

Checked the second todo item checkbox at (385, 330) on internal:testid=[data-testid="todo-item"s] >> nth=1 >> internal:role=checkbox
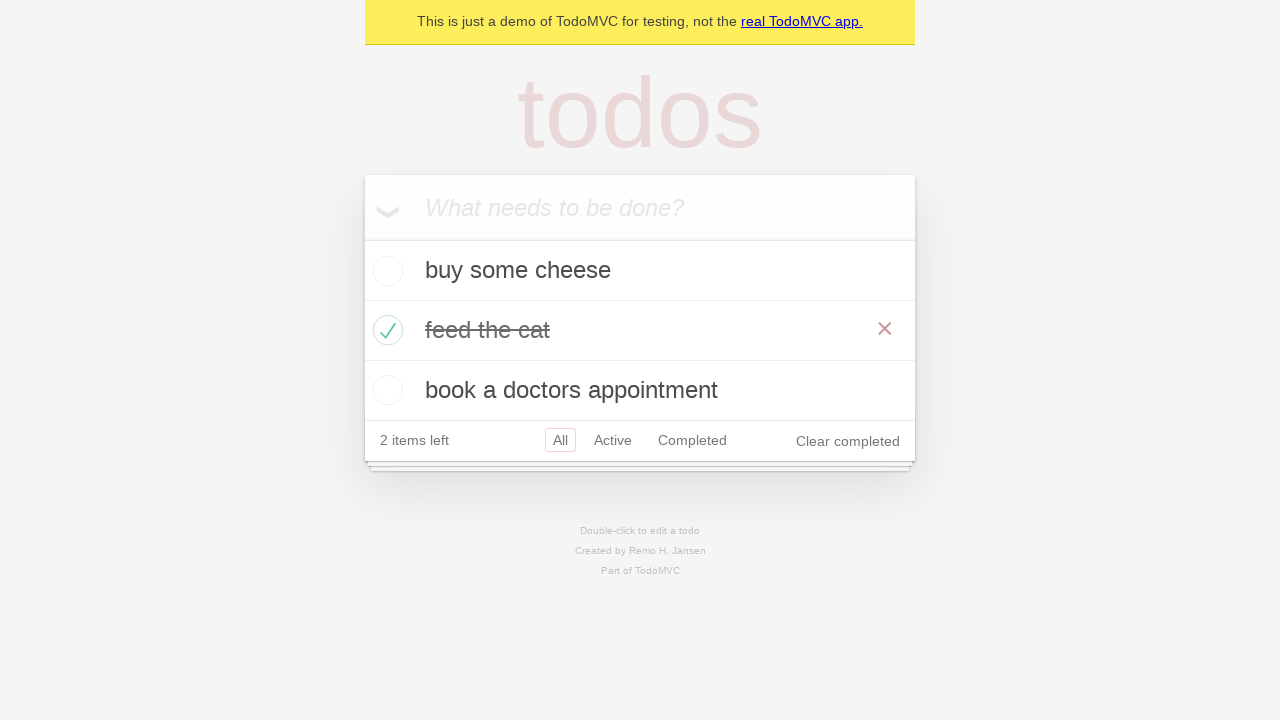

Clicked Clear completed button to remove completed items at (848, 441) on internal:role=button[name="Clear completed"i]
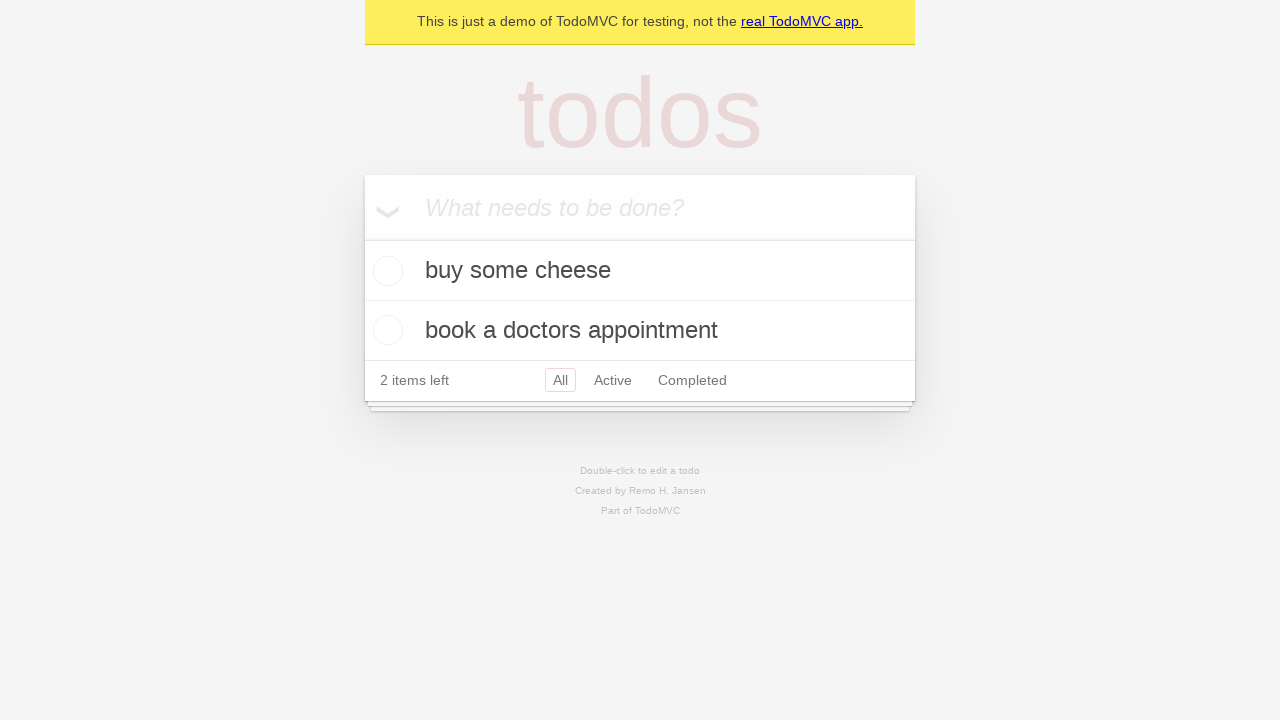

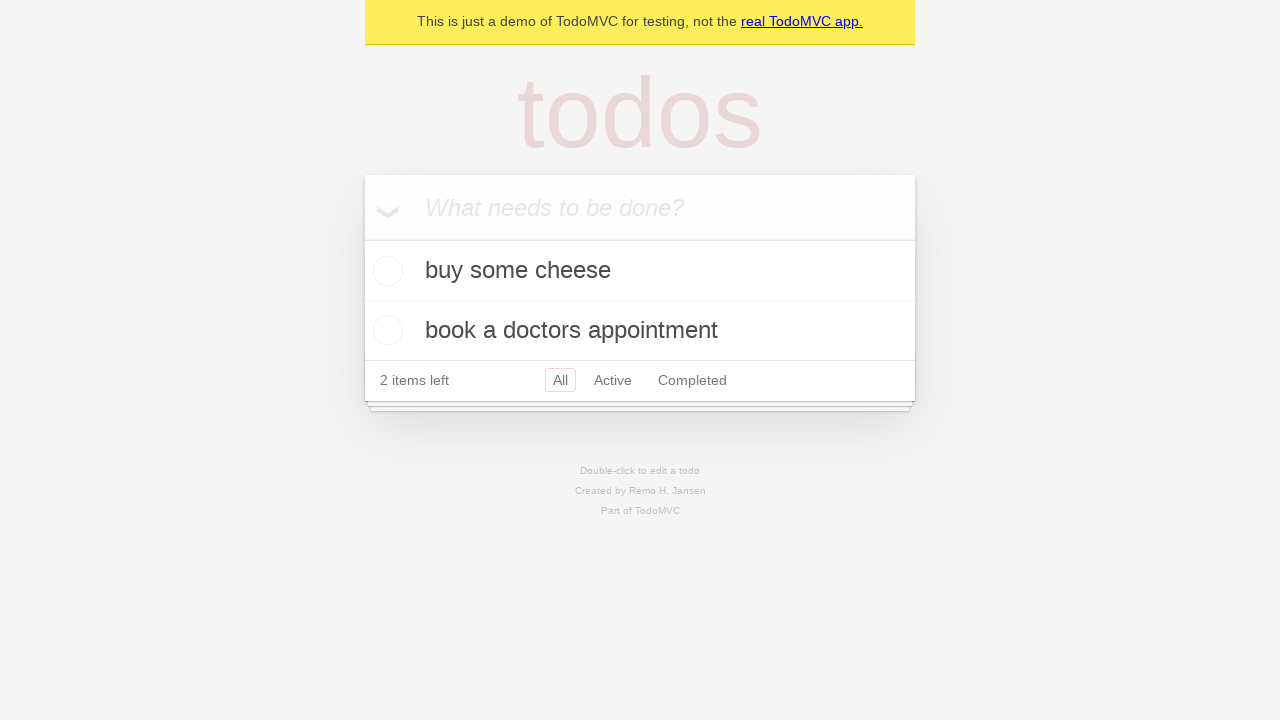